Navigates to demo site, handles cookie banner, and interacts with elements to demonstrate name locator behavior

Starting URL: https://demo.aspnetawesome.com/

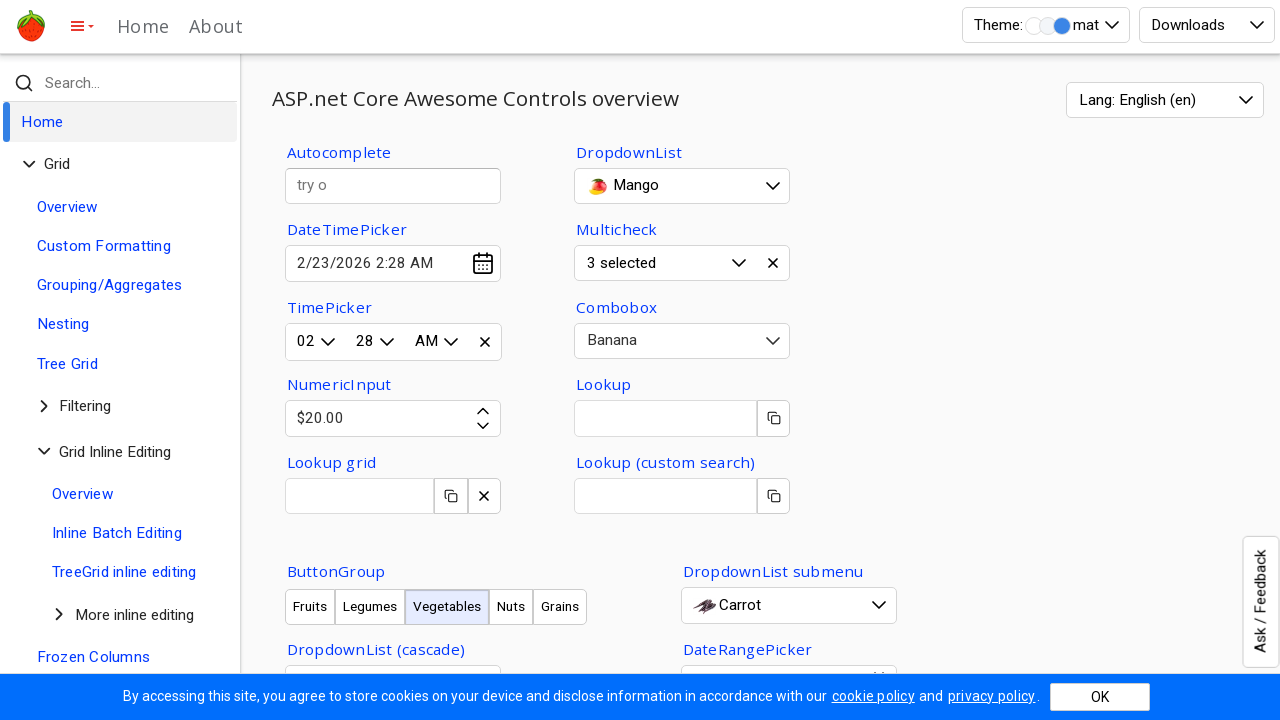

Clicked cookie acceptance button at (1100, 697) on #btnCookie
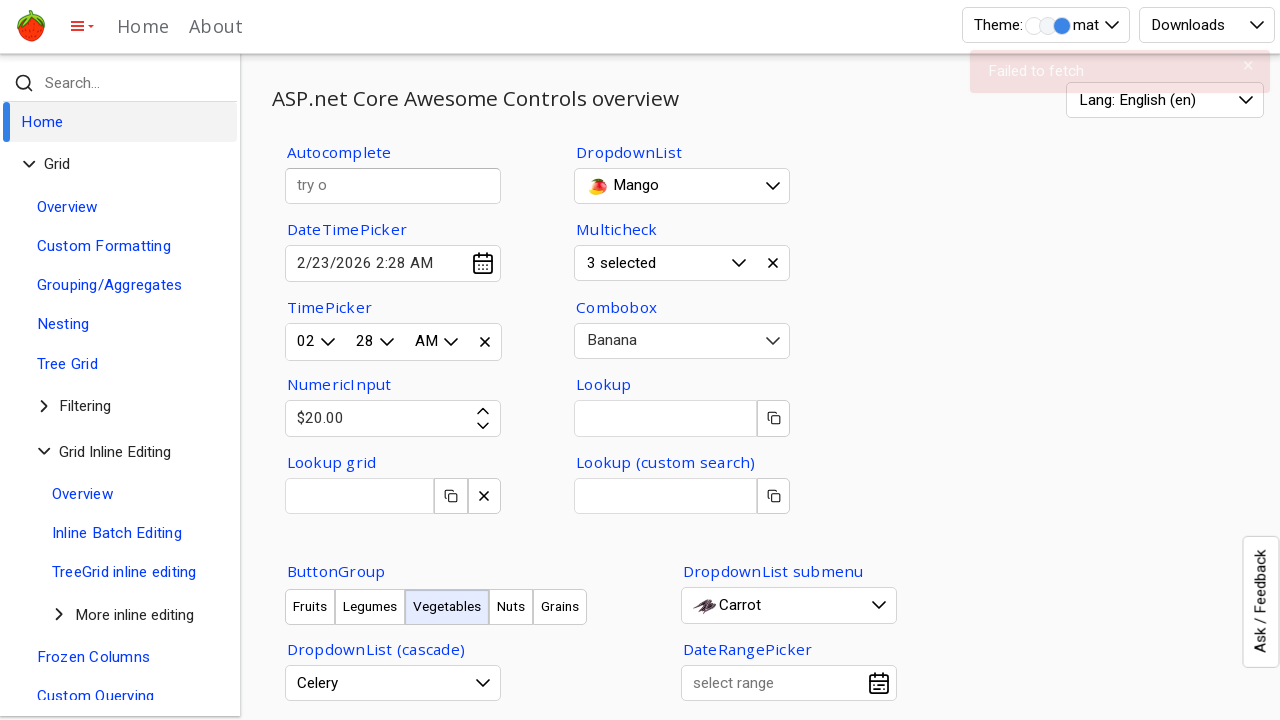

Waited 500ms for page to update after accepting cookies
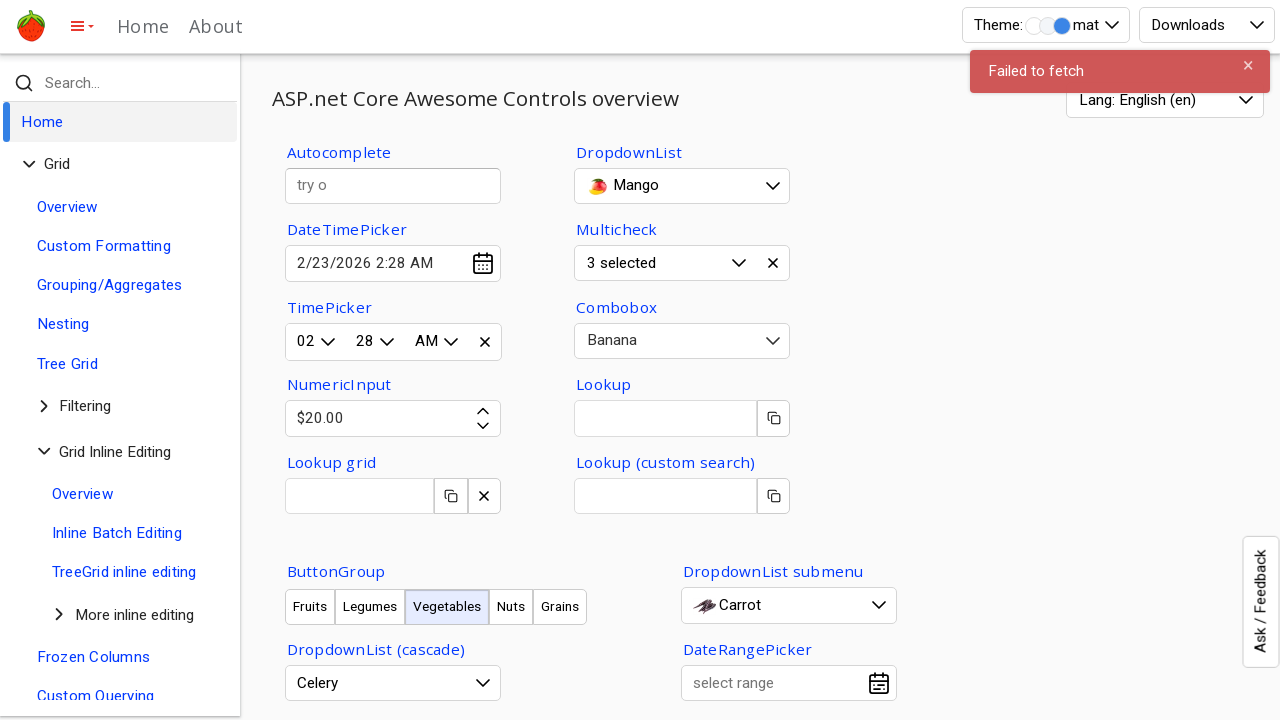

Retrieved text from first element with name='itemParentCat': ''
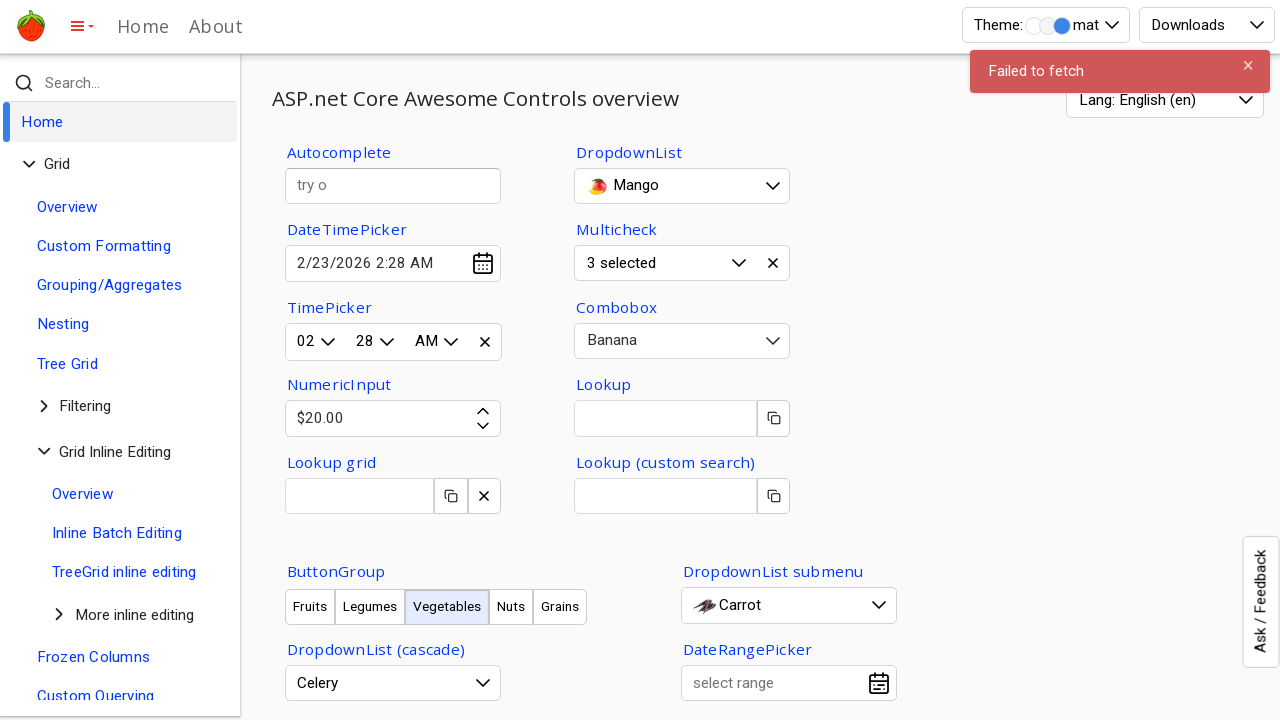

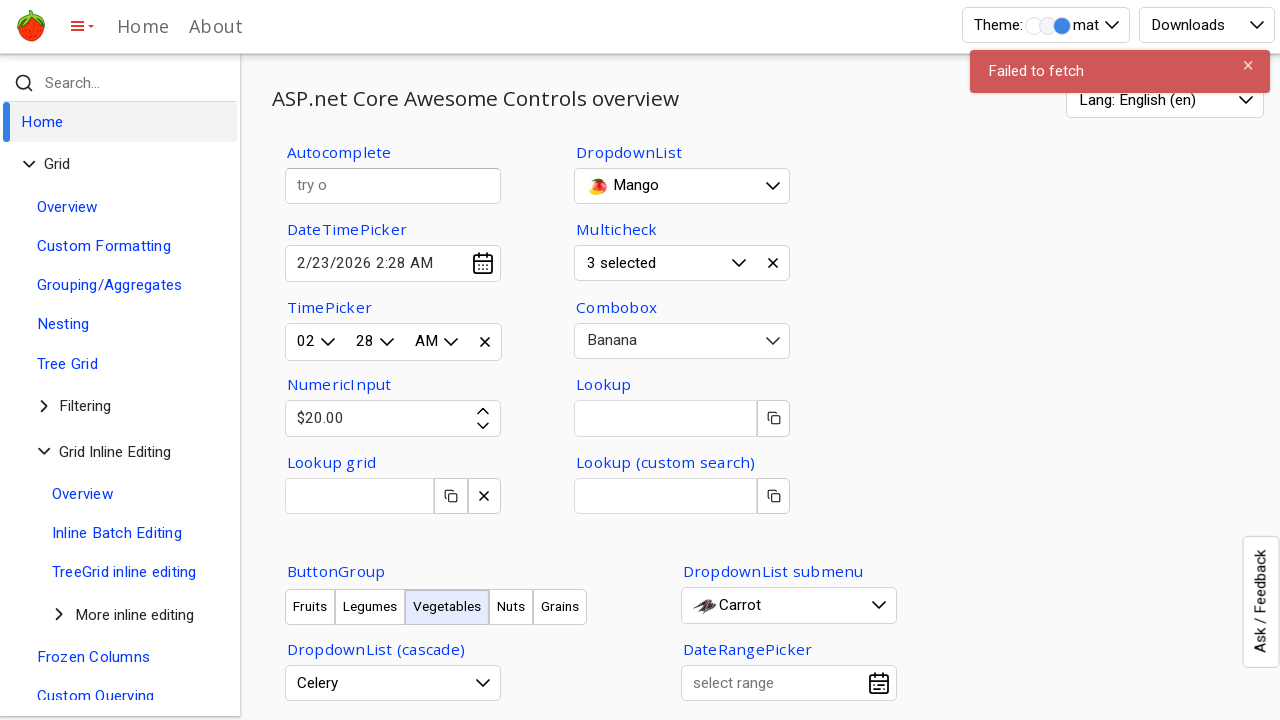